Tests that clicking 'Ver Fãs Cadastrados' button navigates to the list page

Starting URL: https://davi-vert.vercel.app/index.html

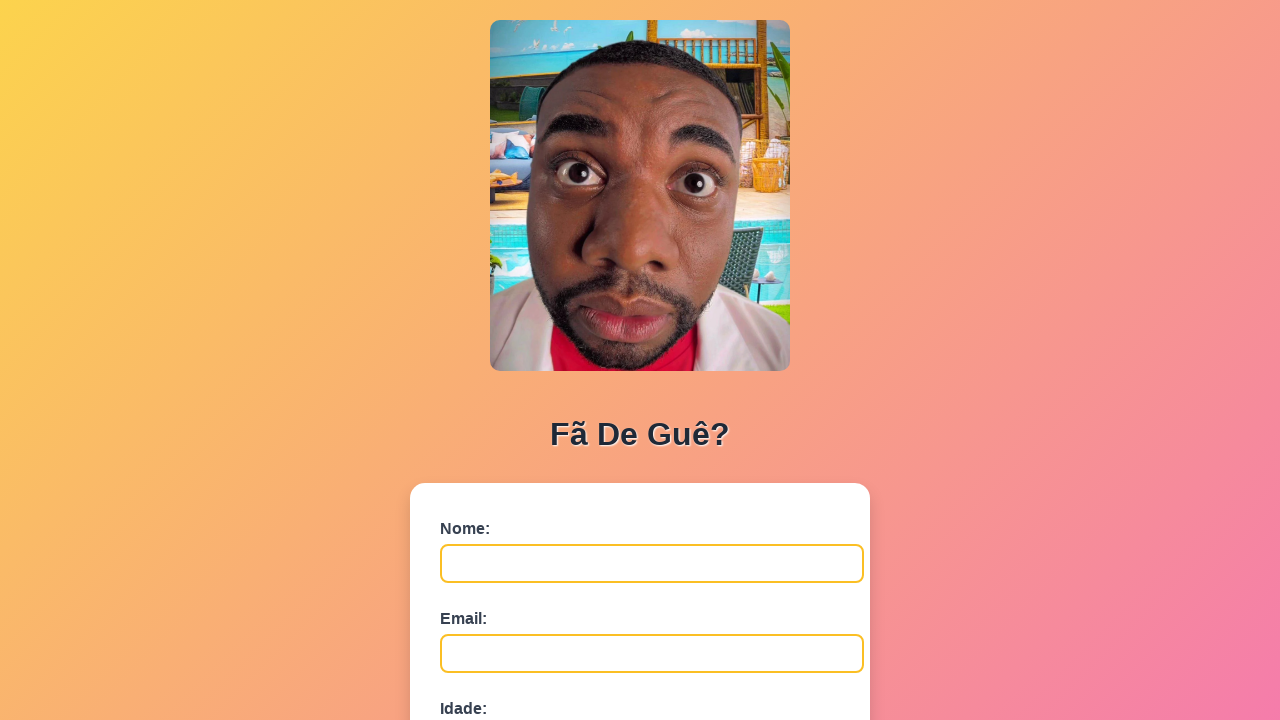

Cleared localStorage
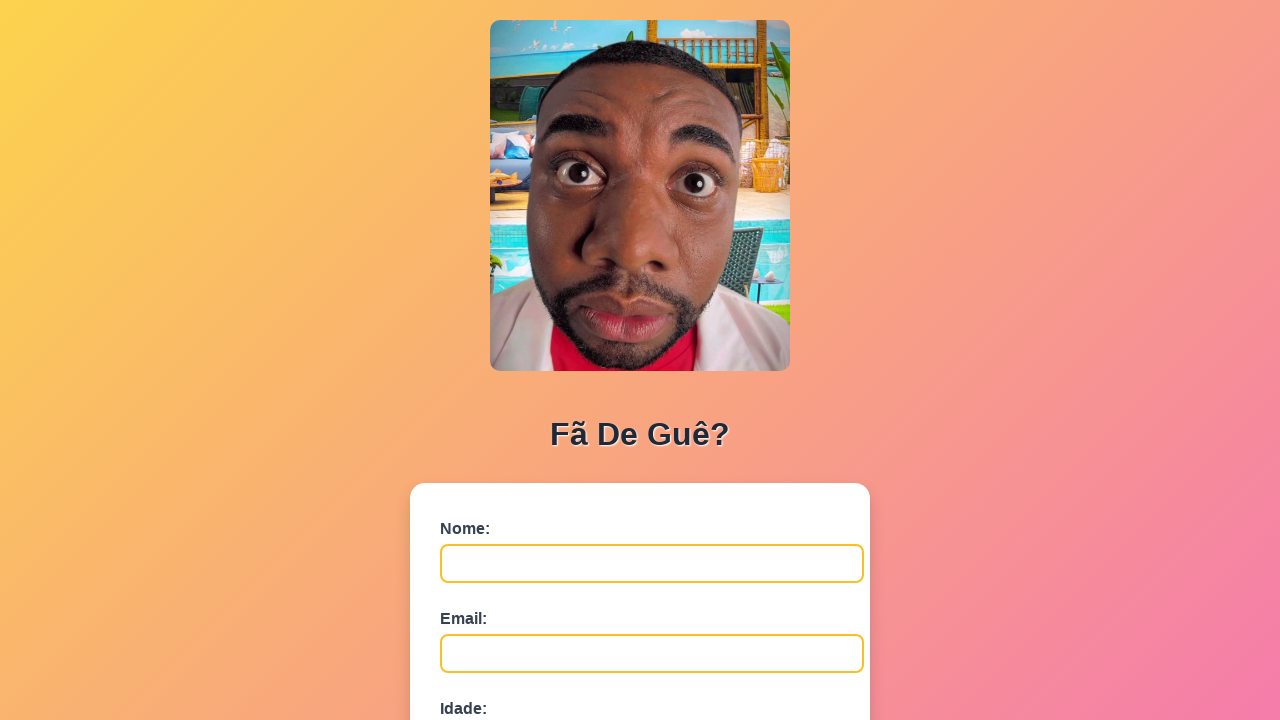

Clicked 'Ver Fãs Cadastrados' button at (640, 675) on xpath=//button[contains(text(),'Ver Fãs Cadastrados')]
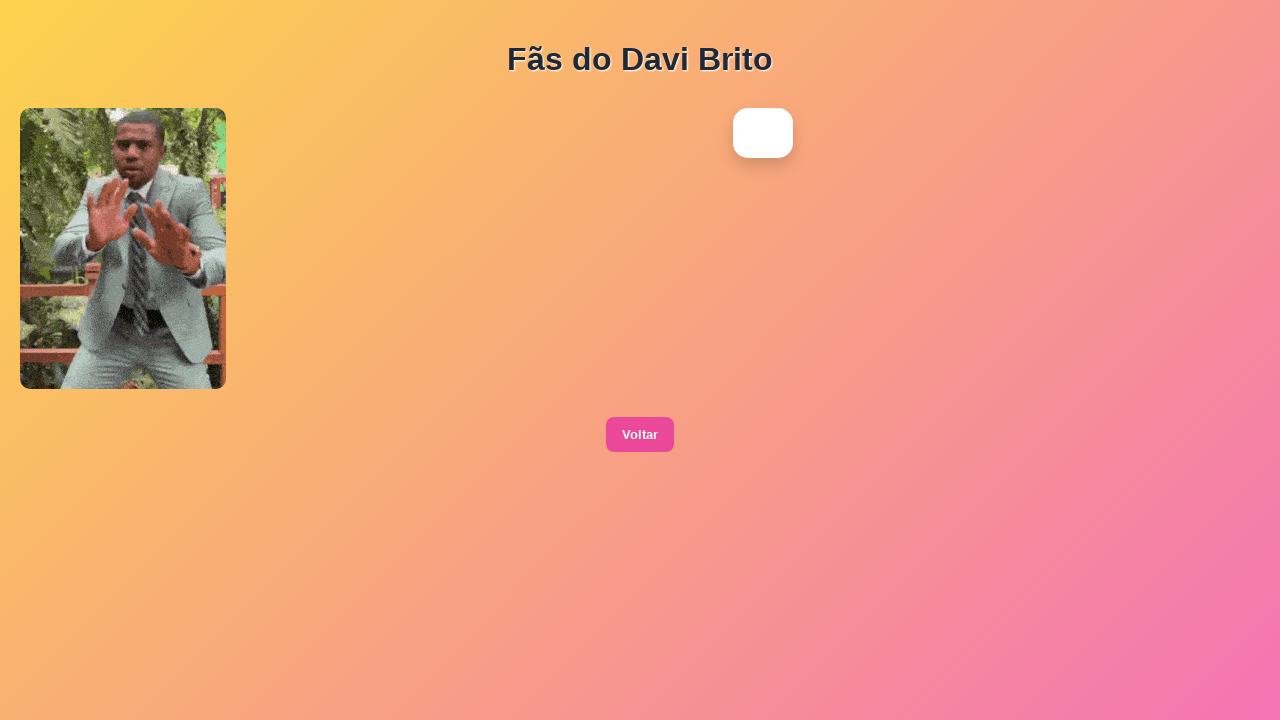

Navigated to lista.html page
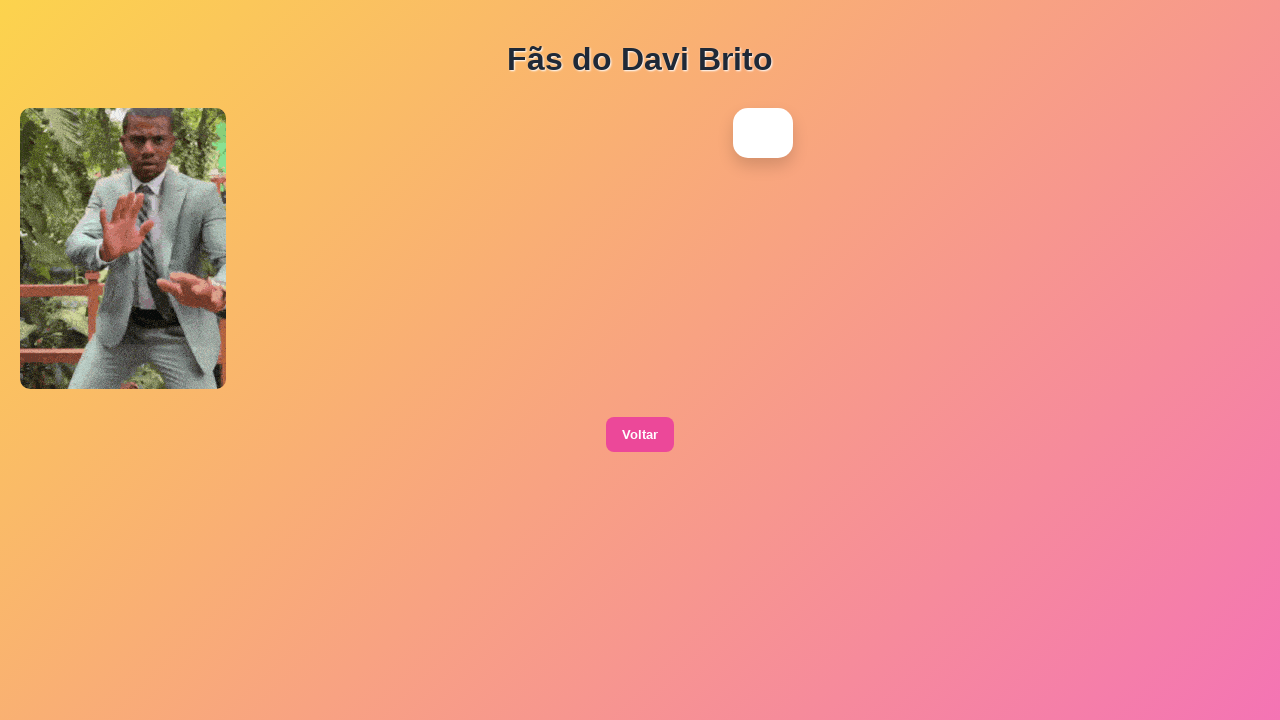

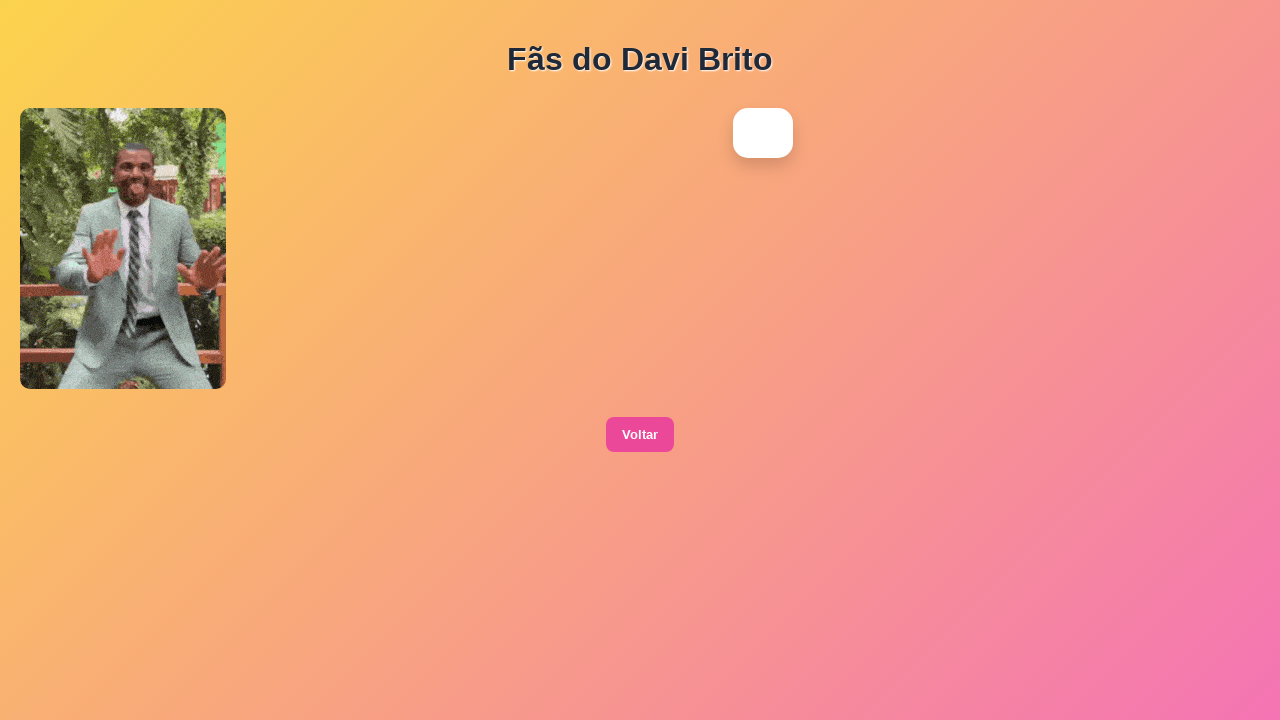